Tests the search functionality on a CMS demo site by entering "Flying Ninja" in the search field and clicking the search button

Starting URL: https://cms.demo.katalon.com/

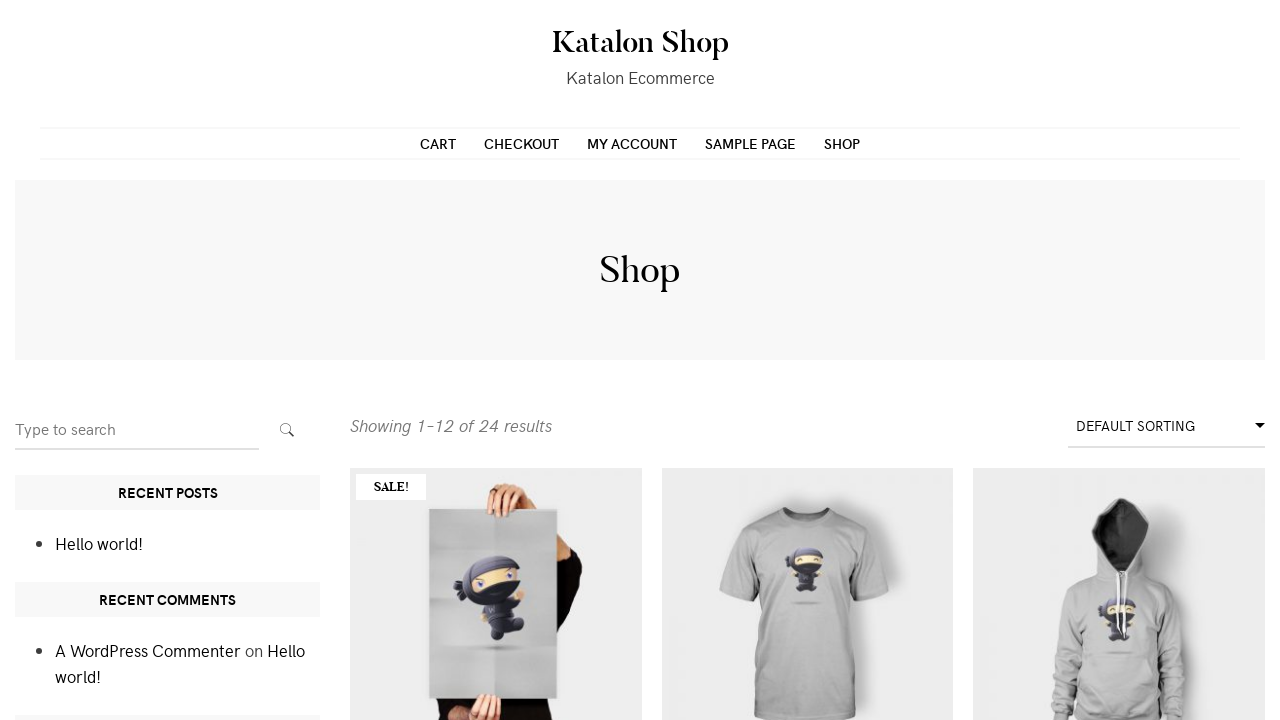

Filled search field with 'Flying Ninja' on input[type='search']
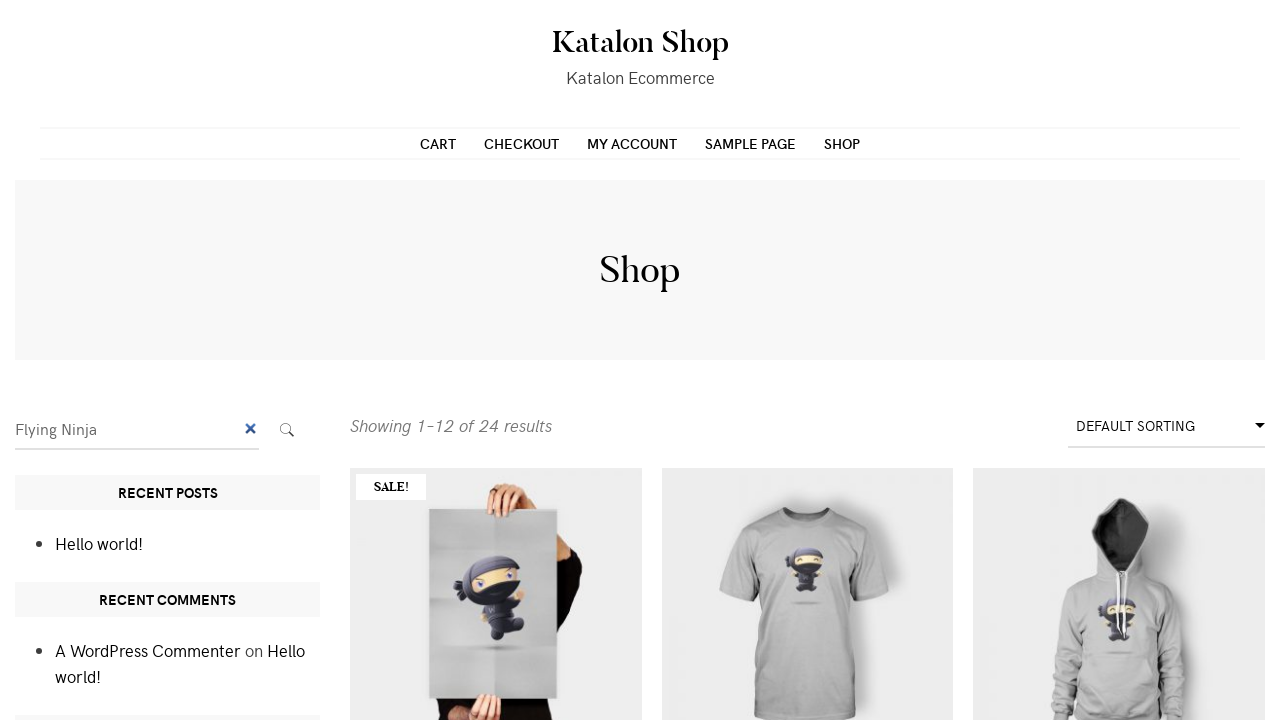

Clicked the search button at (287, 430) on button[type='submit']
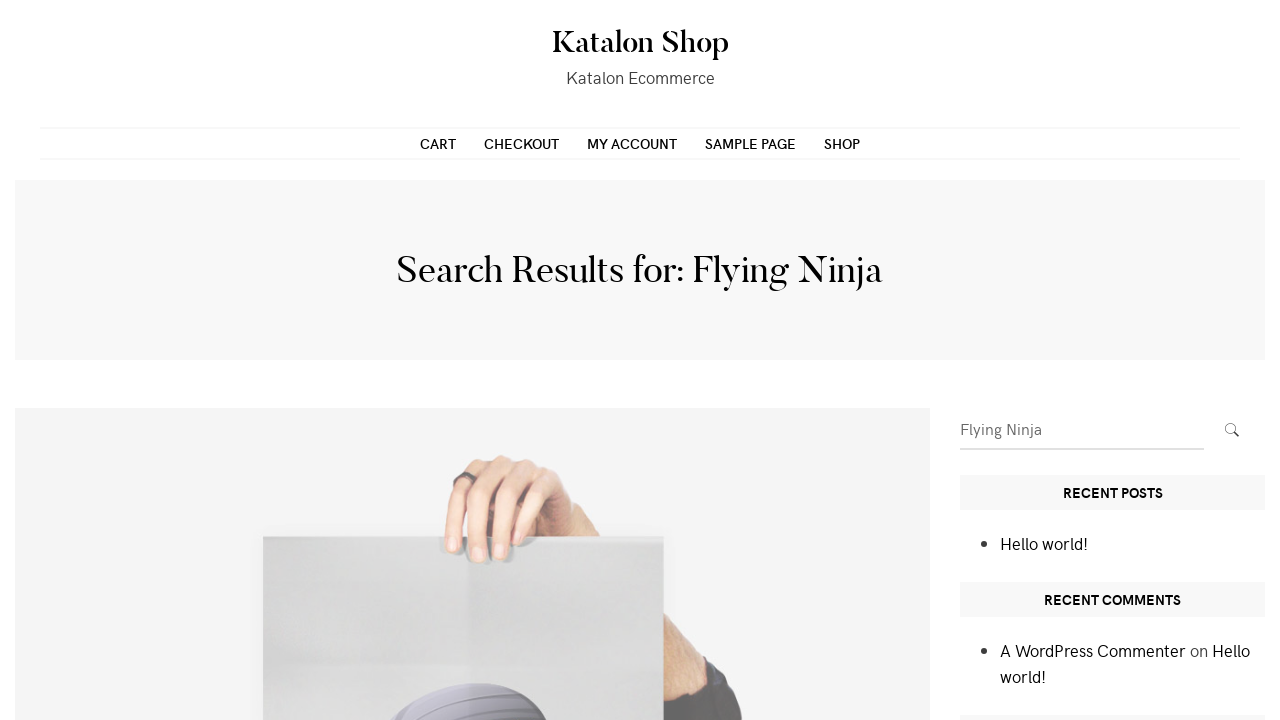

Waited 5 seconds for search results to load
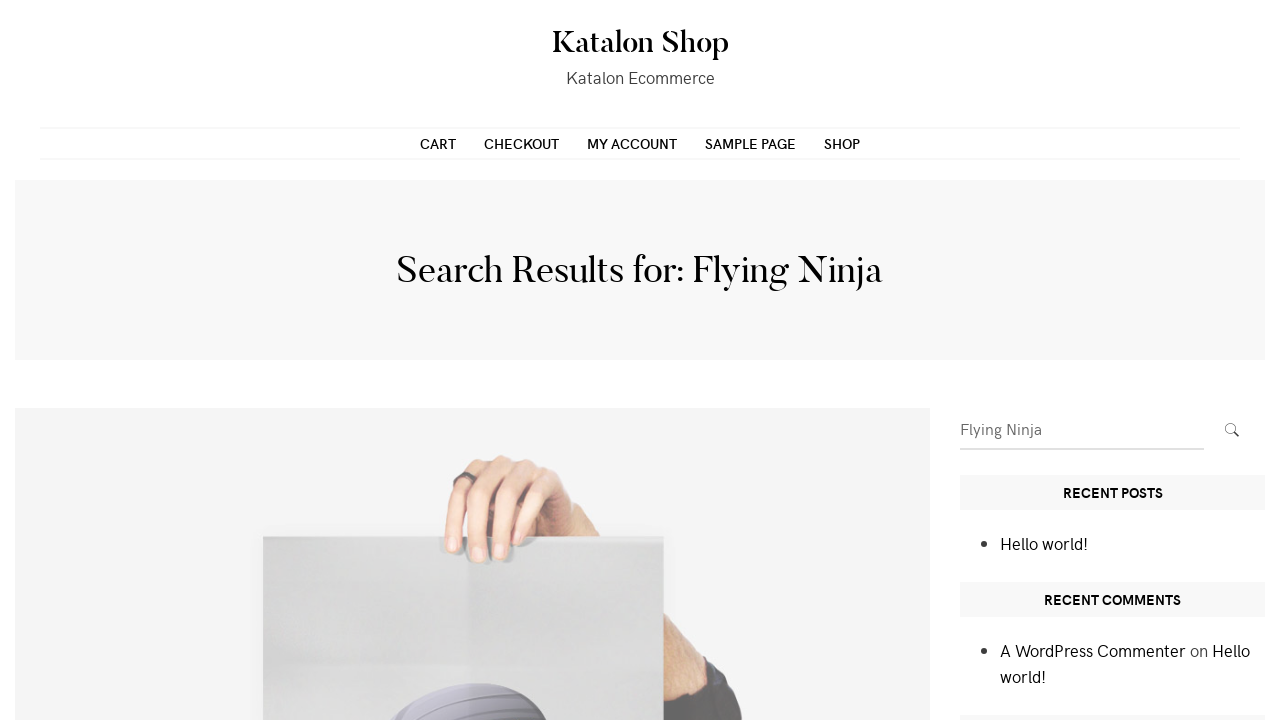

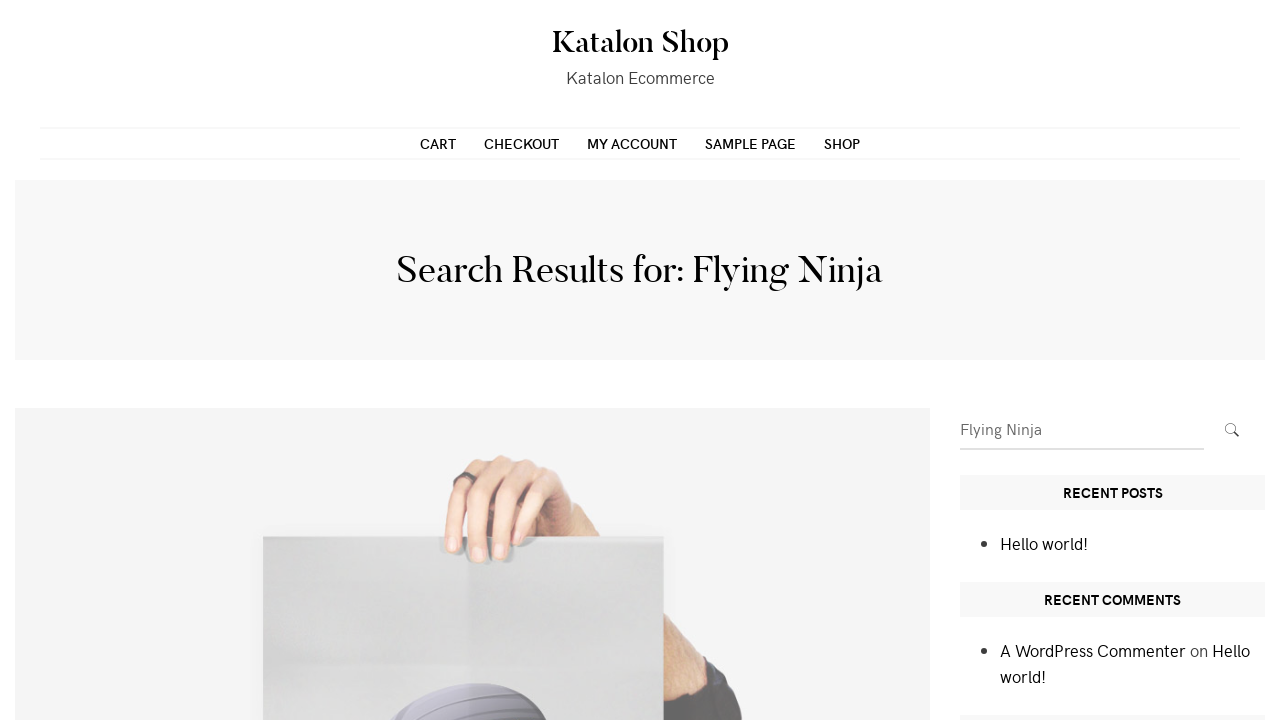